Tests a form with dynamic attributes by filling in name, email, date, and details fields using XPath selectors that handle dynamic IDs, then submitting the form and verifying the success message appears.

Starting URL: https://training-support.net/webelements/dynamic-attributes

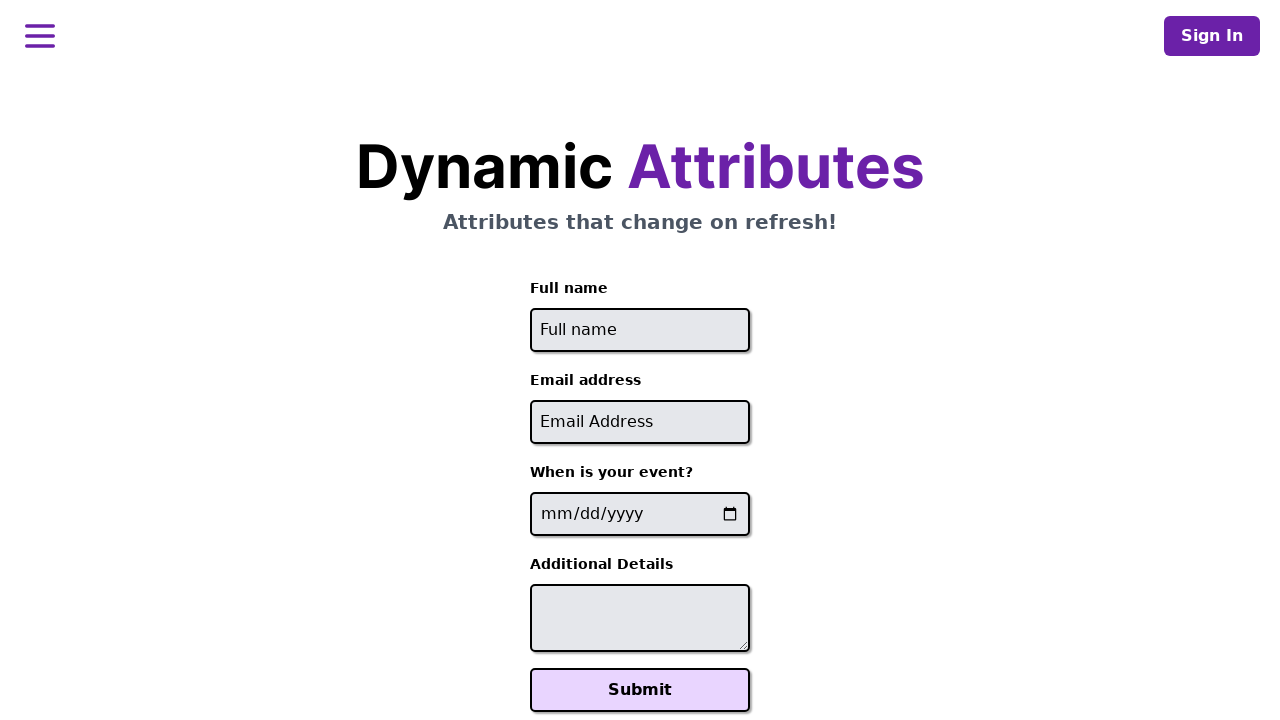

Filled name field with 'Marcus Thompson' using dynamic ID XPath on //input[contains(@id, 'full-name-')]
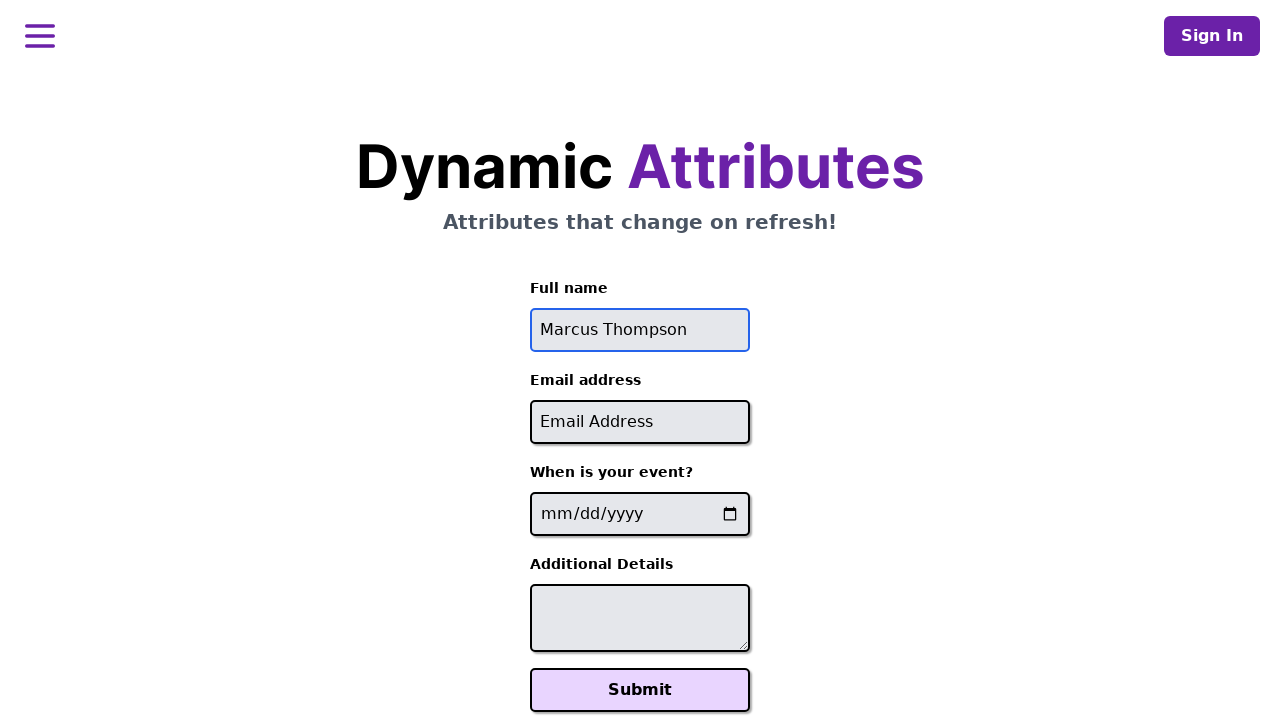

Filled email field with 'marcus.thompson@example.com' using dynamic ID XPath on //input[contains(@id, '-email')]
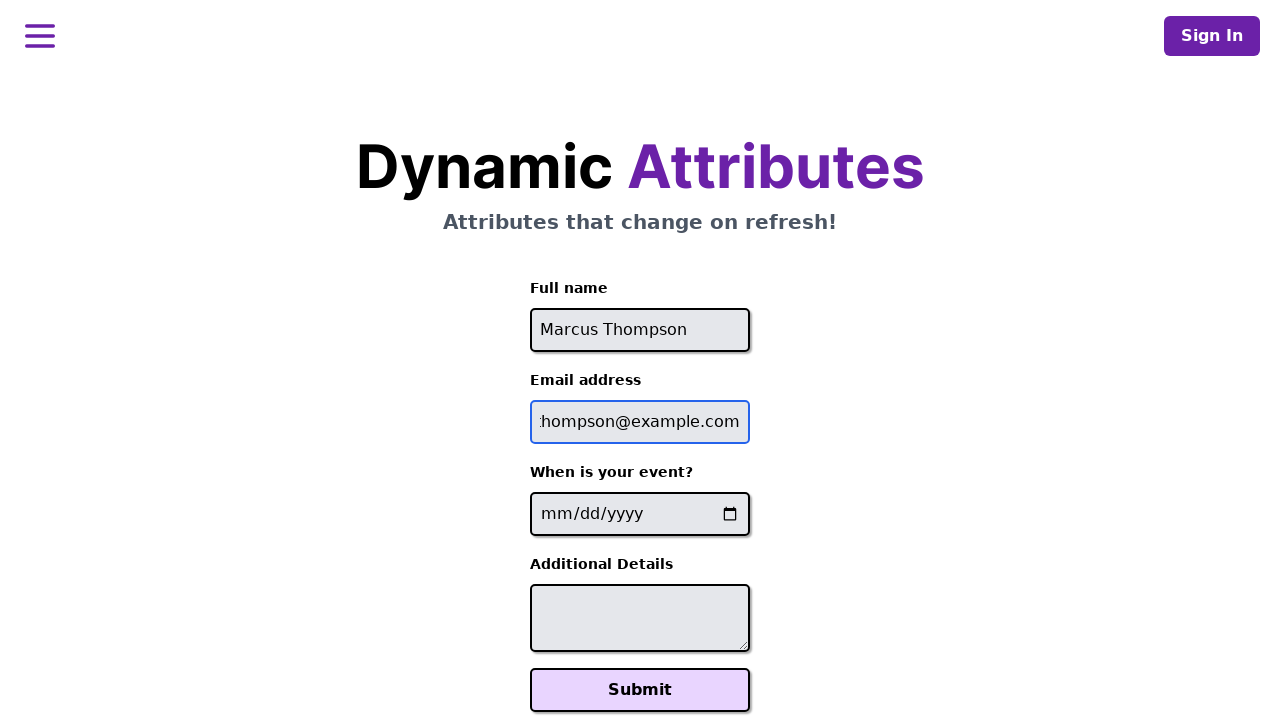

Filled date field with '2025-06-15' using label sibling XPath on //label[contains(text(),'event?')]/following-sibling::input[@type='date']
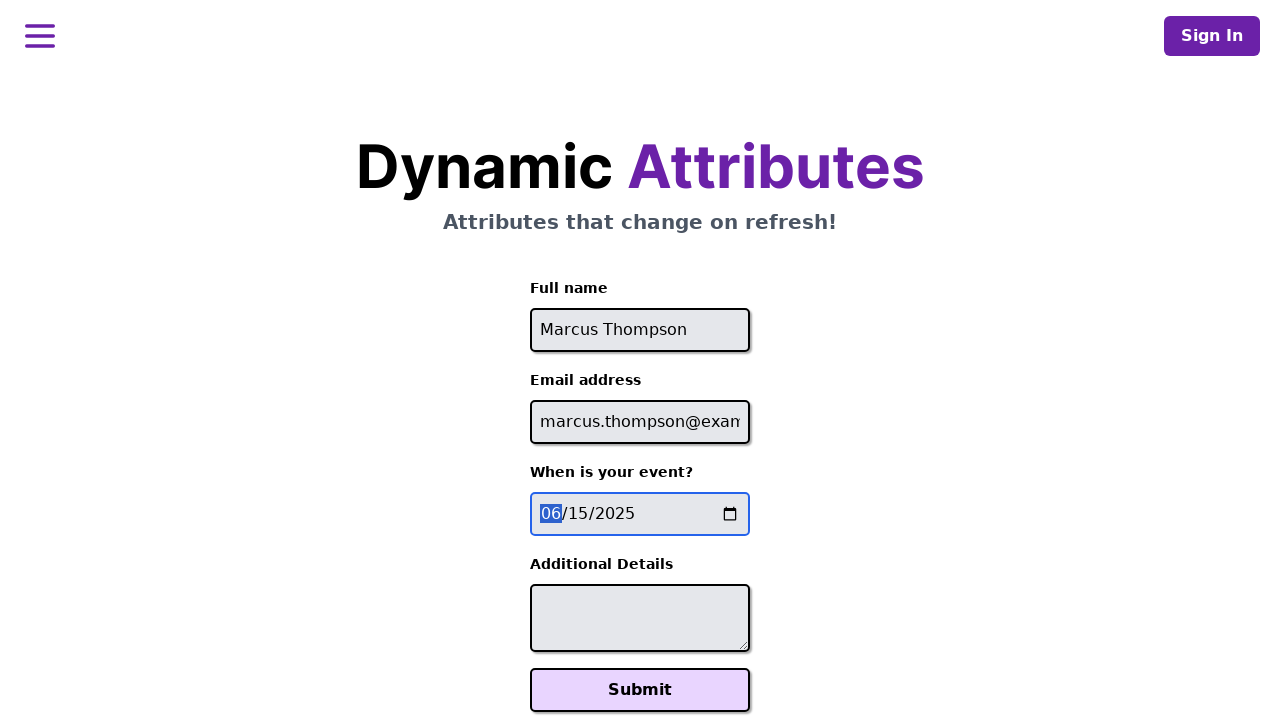

Filled details textarea with 'Annual company retreat gathering' using dynamic ID XPath on //textarea[contains(@id,'-additional-details-')]
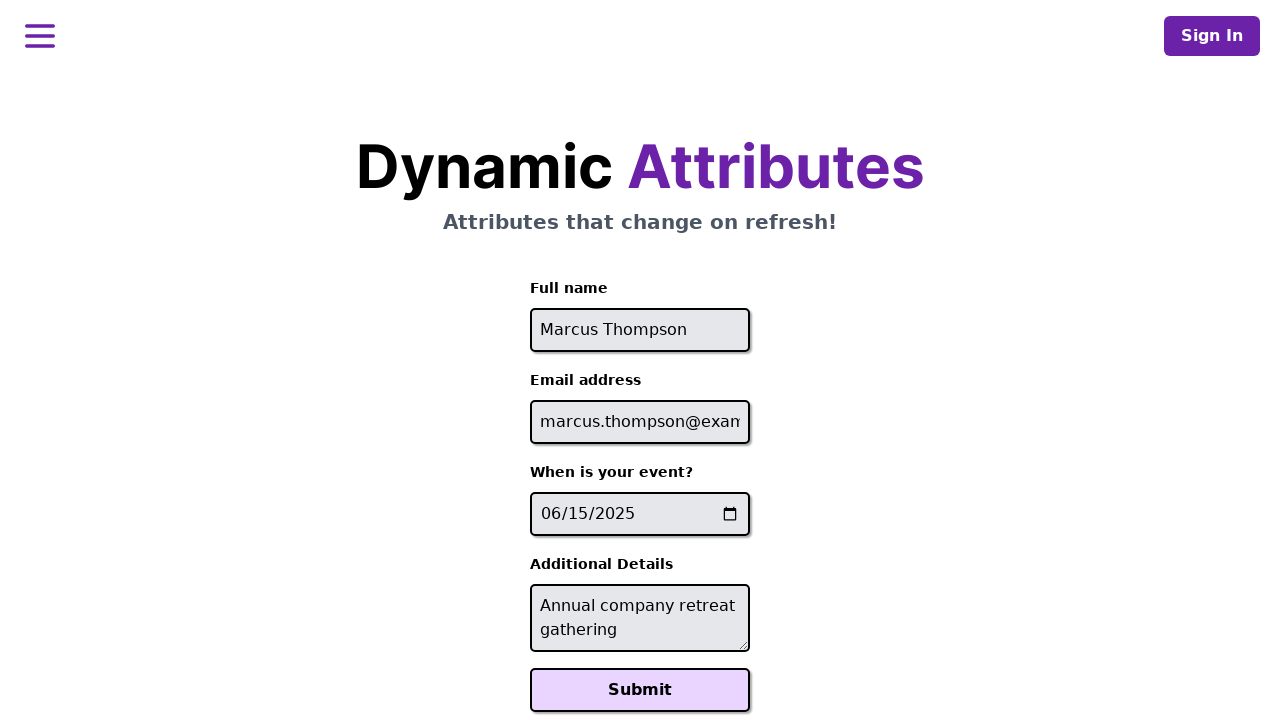

Clicked Submit button to submit the form at (640, 690) on xpath=//button[text()='Submit']
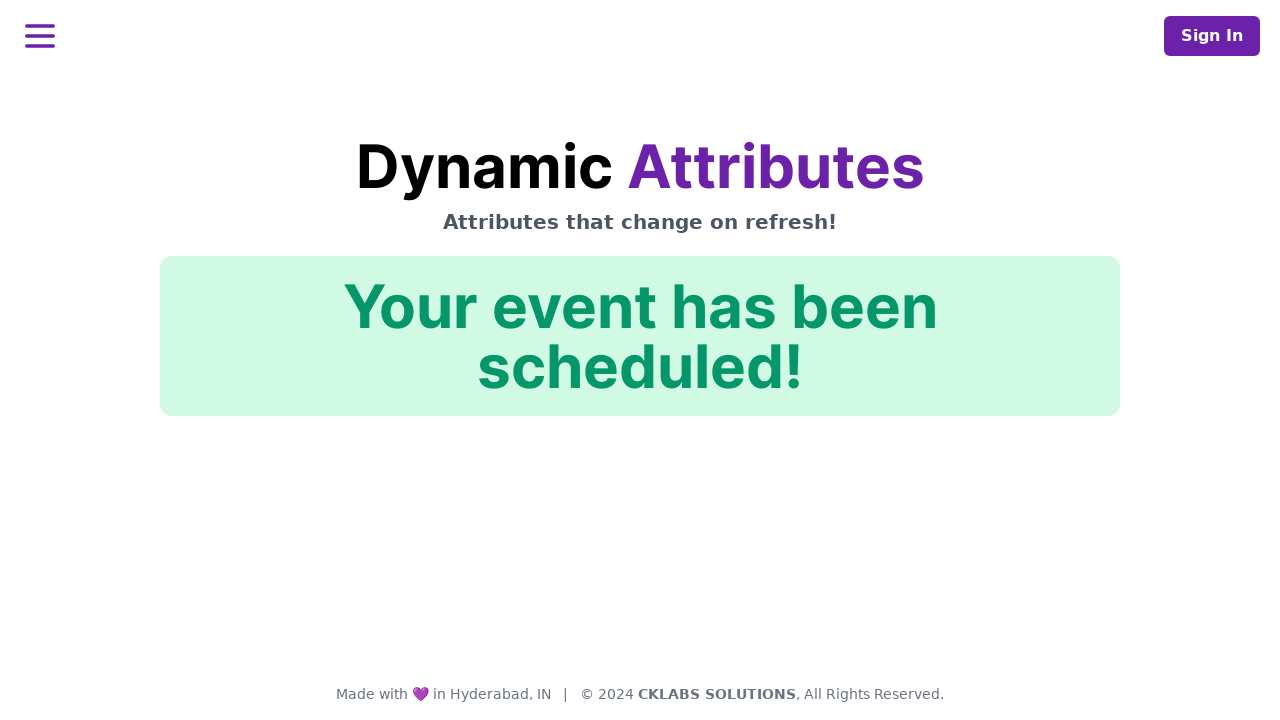

Success message confirmation element appeared after form submission
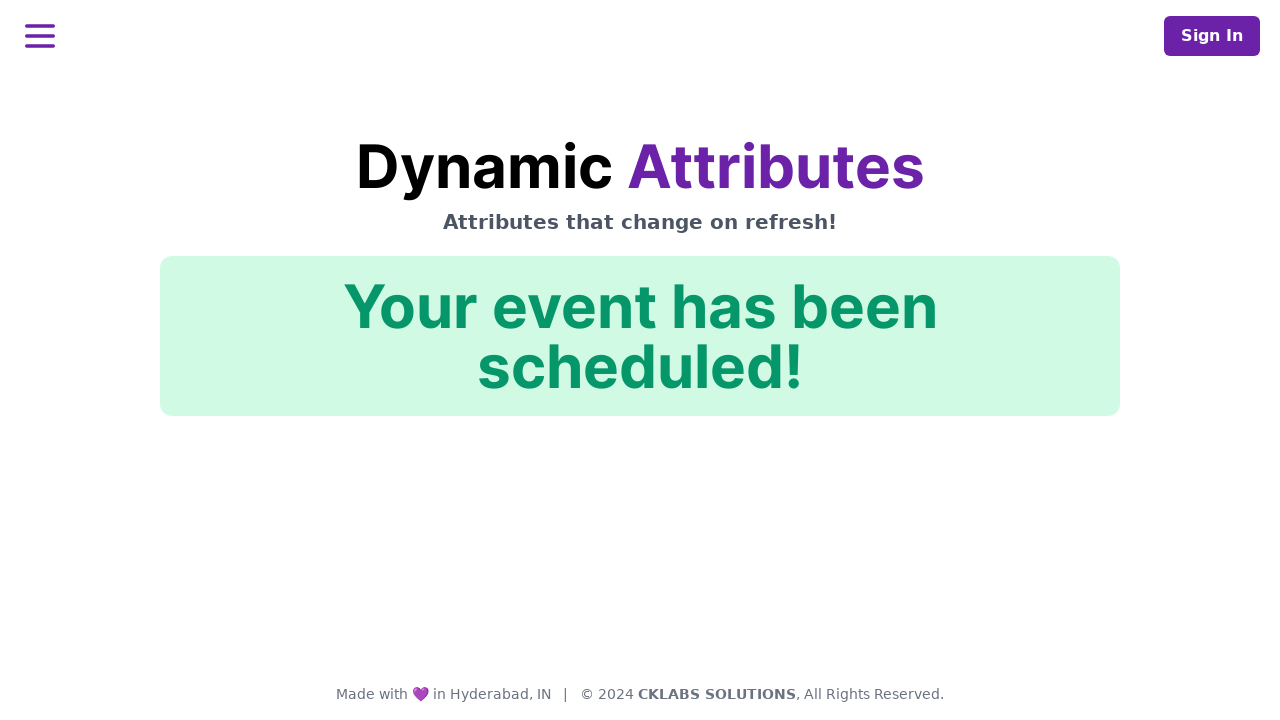

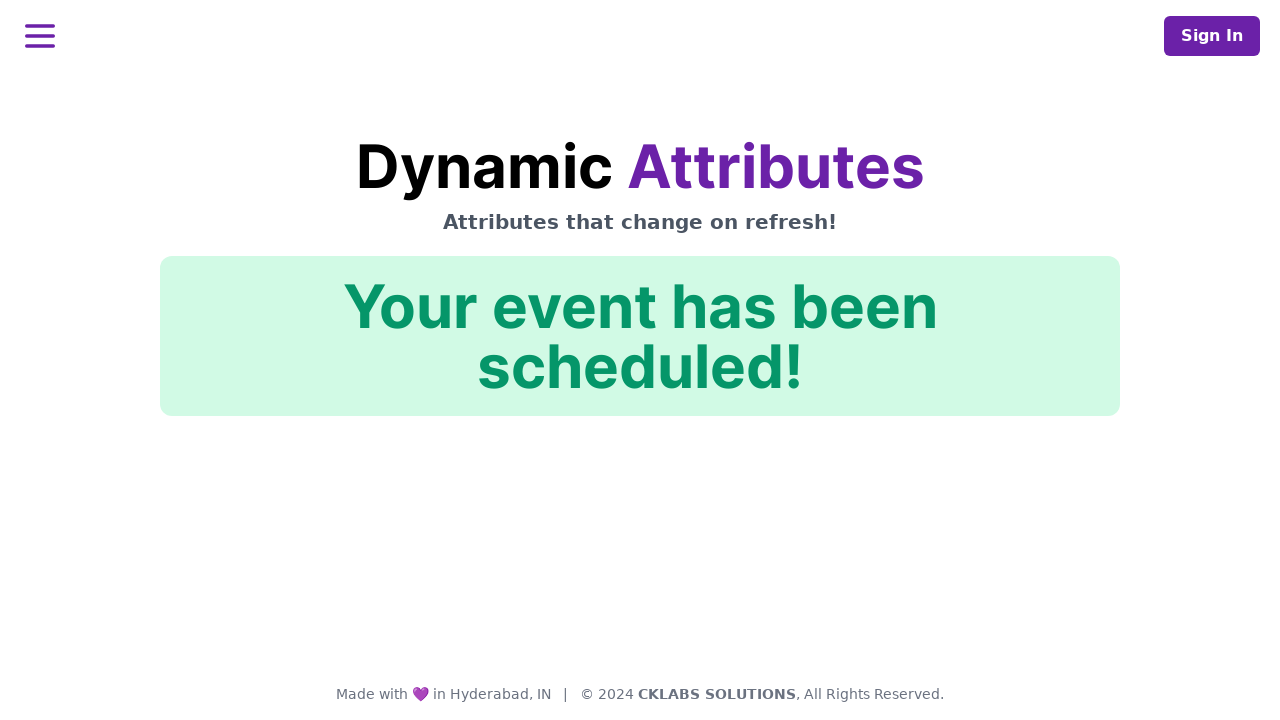